Opens each secondary header menu item in a new tab using Ctrl+Click, switches to the new tab to get its title, then closes it and returns to the main tab

Starting URL: https://www.geeksforgeeks.org/

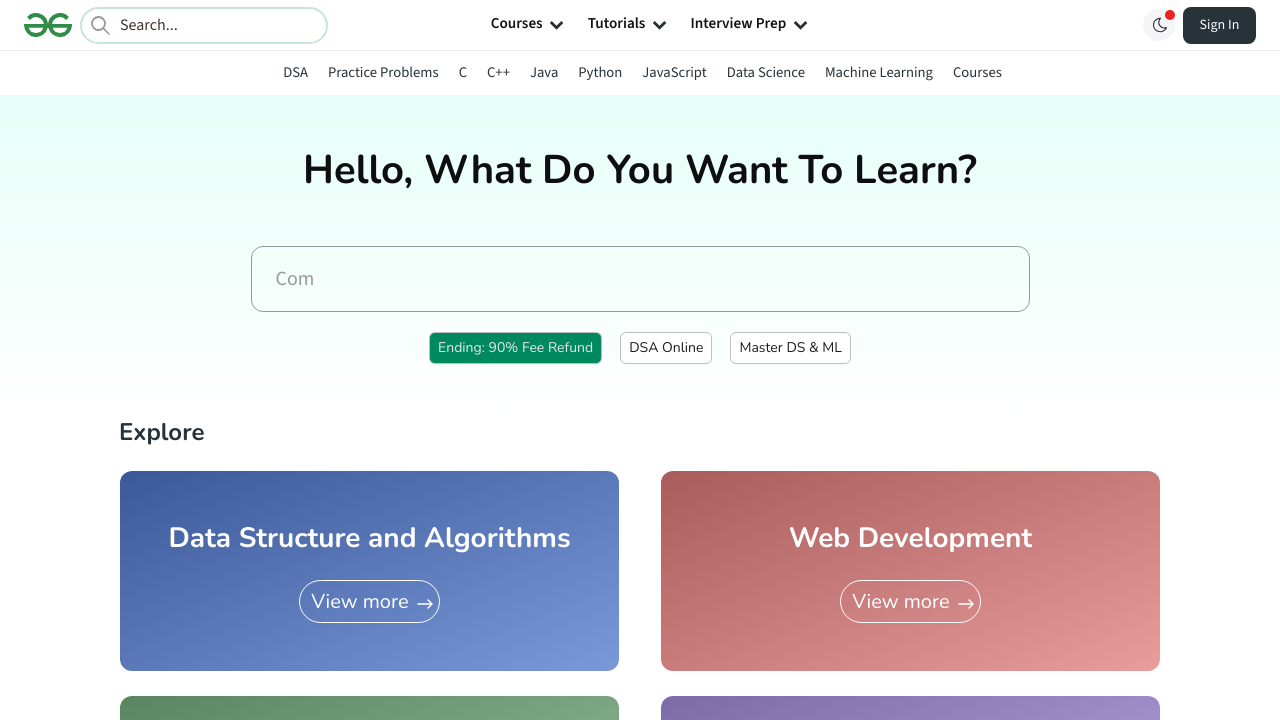

Waited for page to load (domcontentloaded)
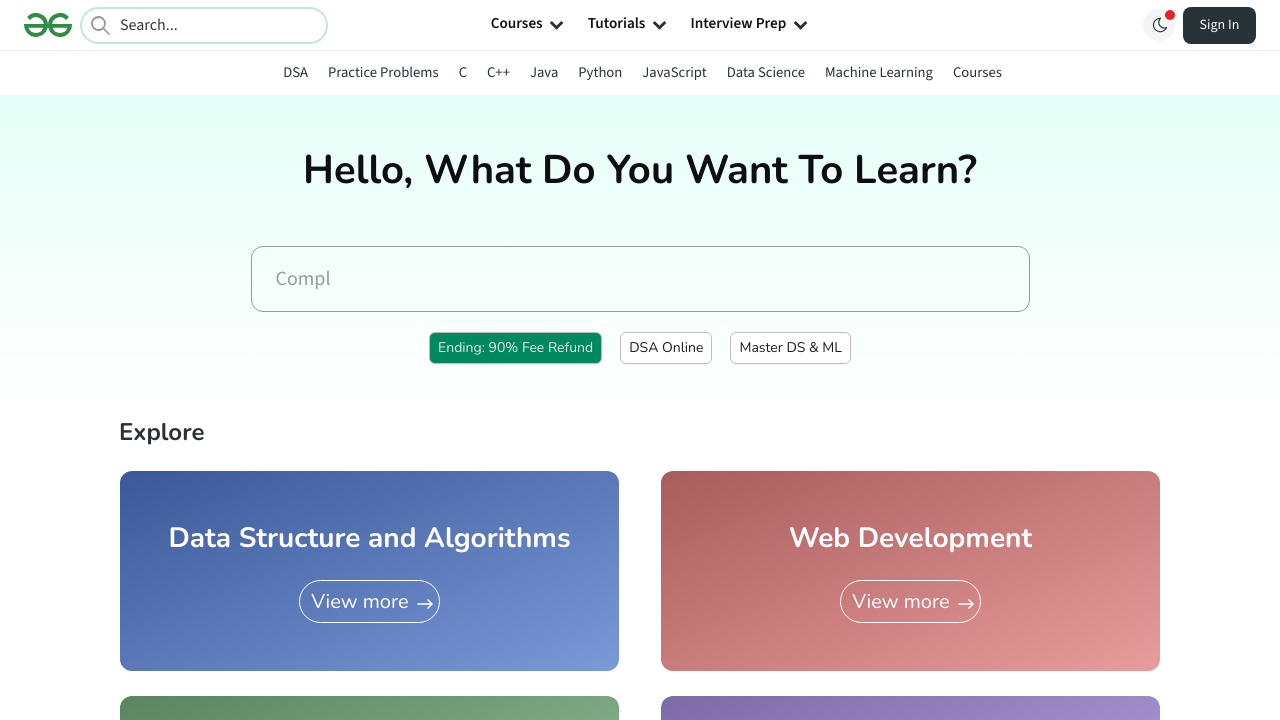

Retrieved all menu items from secondary header
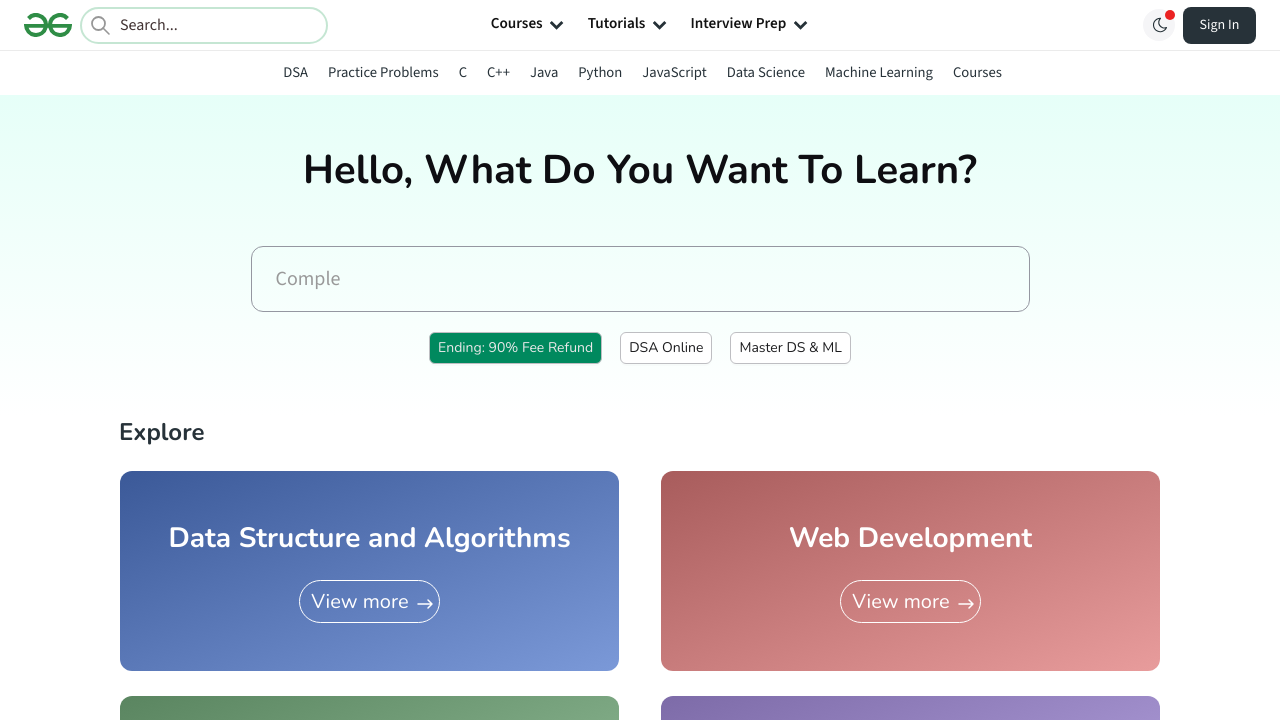

Ctrl+Clicked menu item 1 to open in new tab at (296, 73) on #secondarySubHeader >> ul >> li >> nth=0
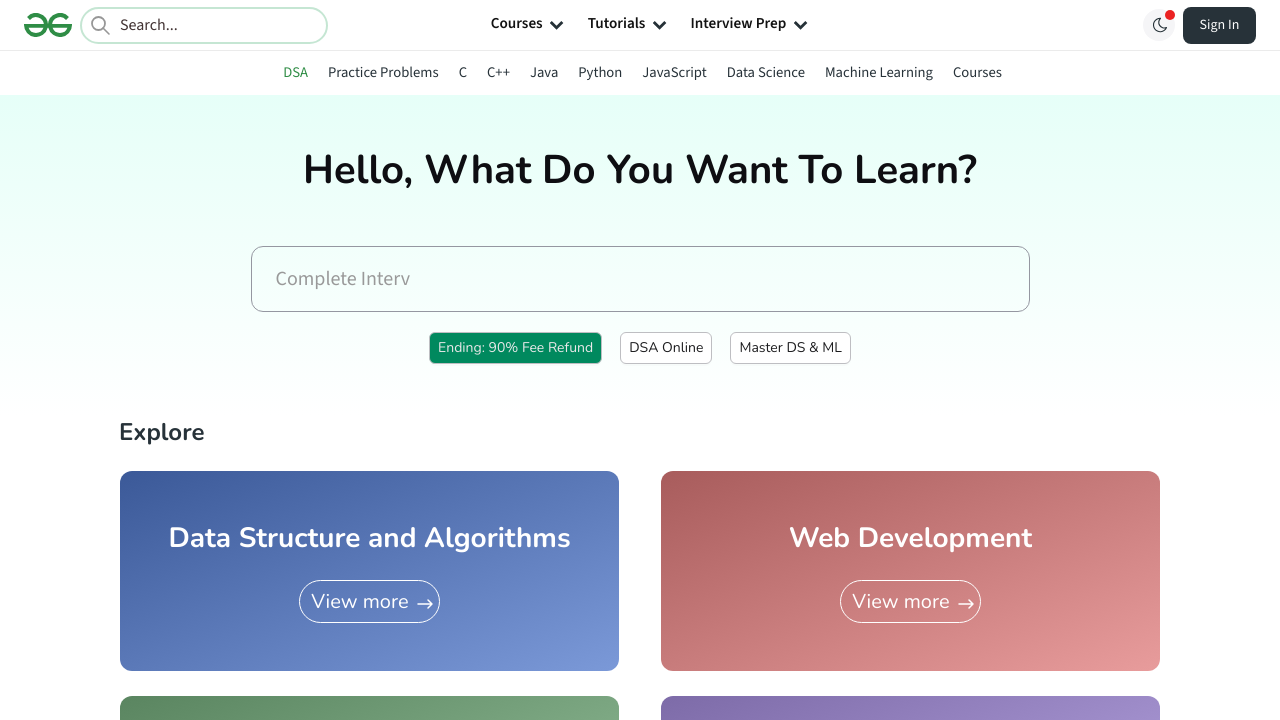

Waited 1000ms for new tab to open
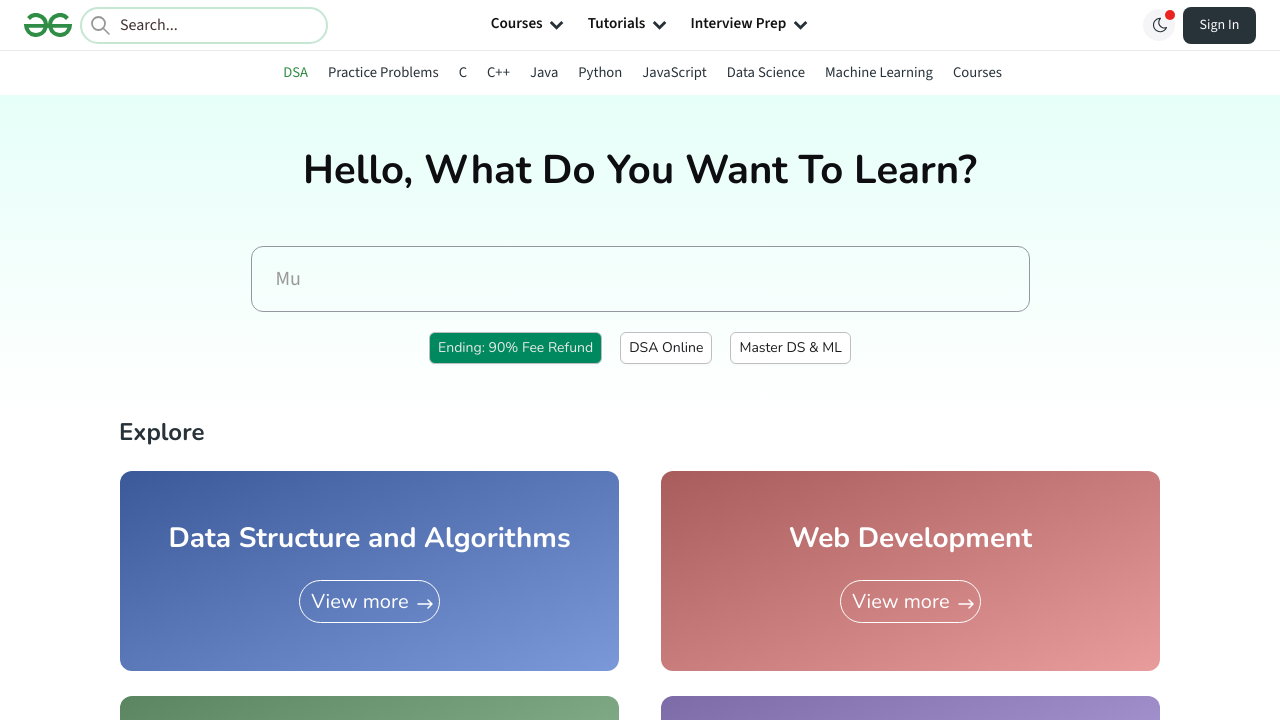

Retrieved all pages in context (2 total)
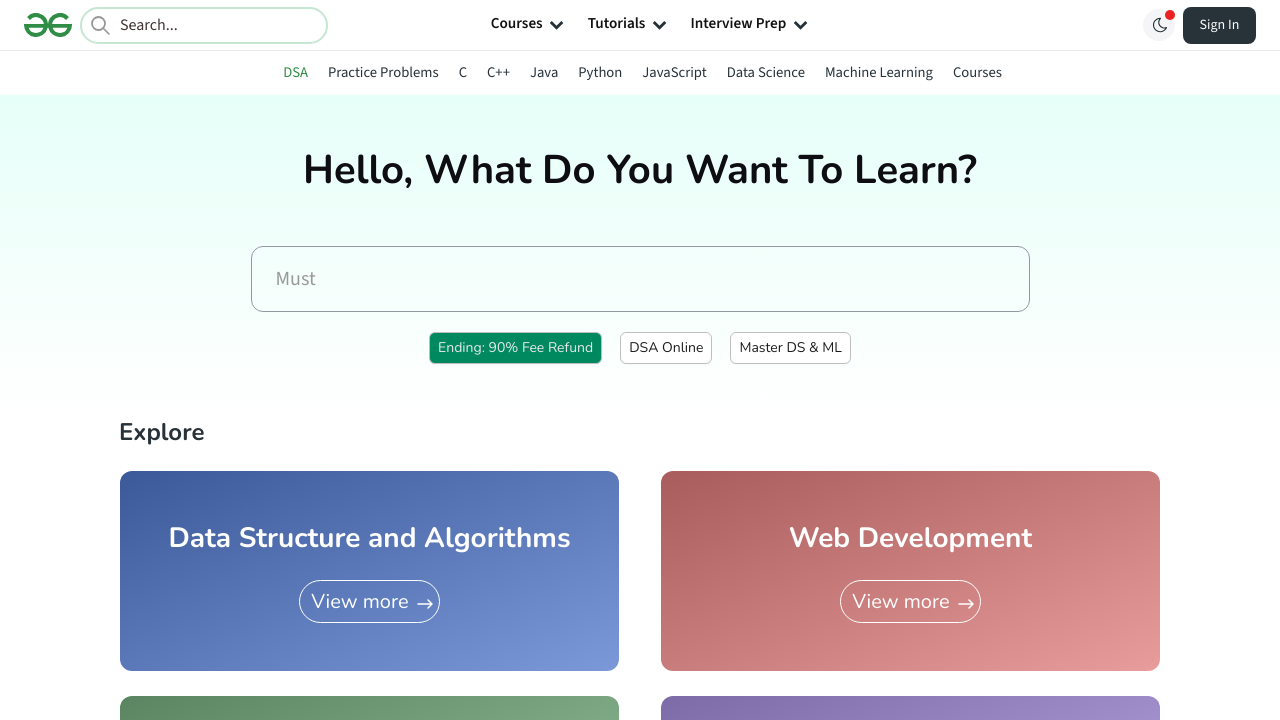

Switched to new tab
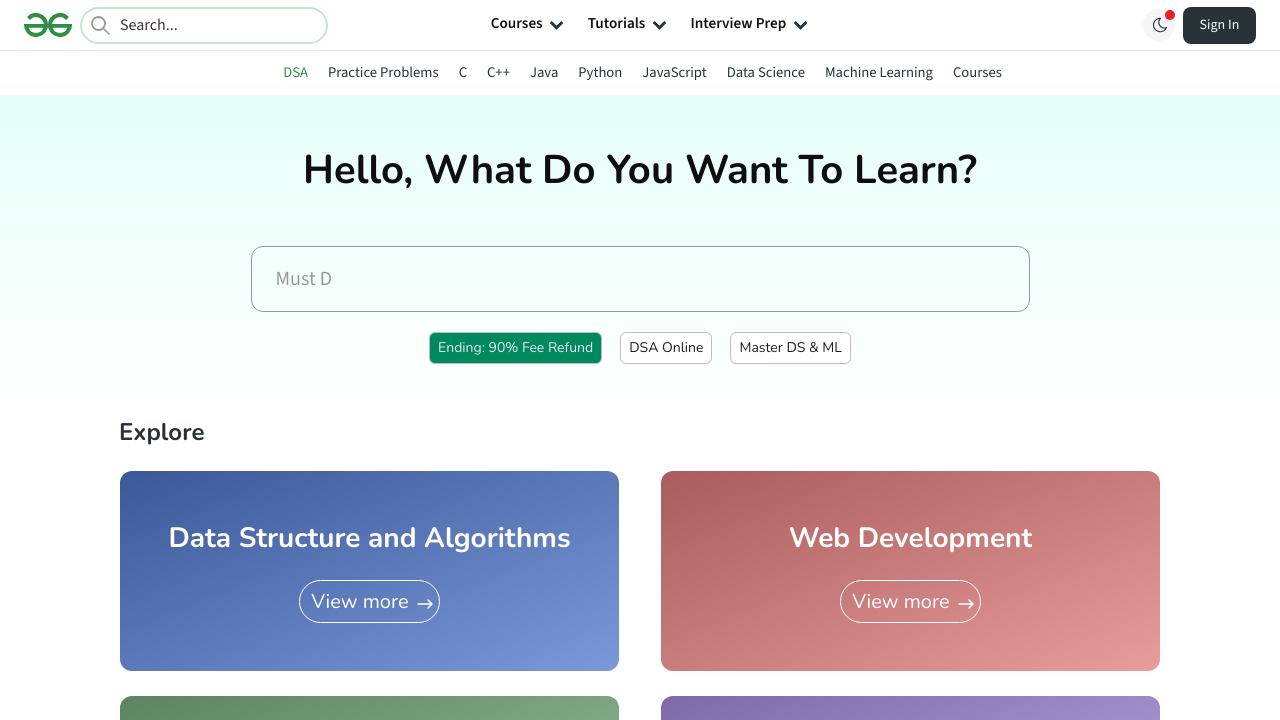

Waited for new tab to load (domcontentloaded)
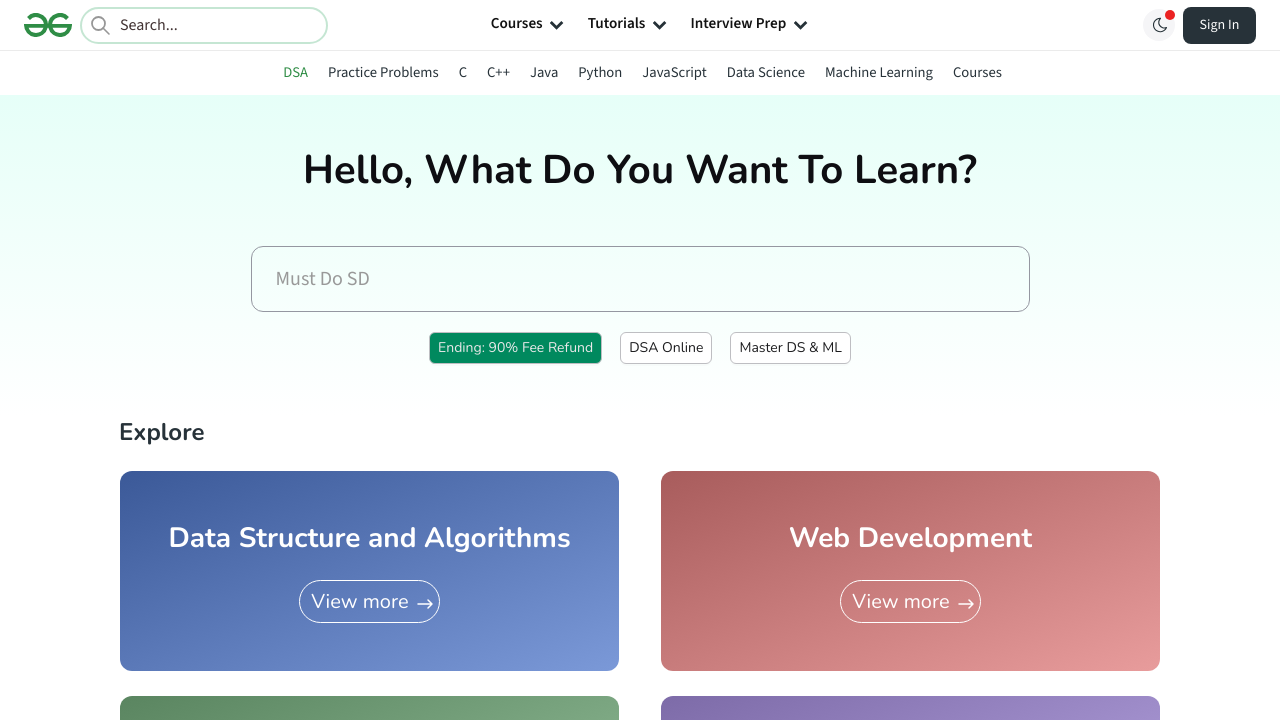

Retrieved title from new tab: DSA Tutorial - GeeksforGeeks
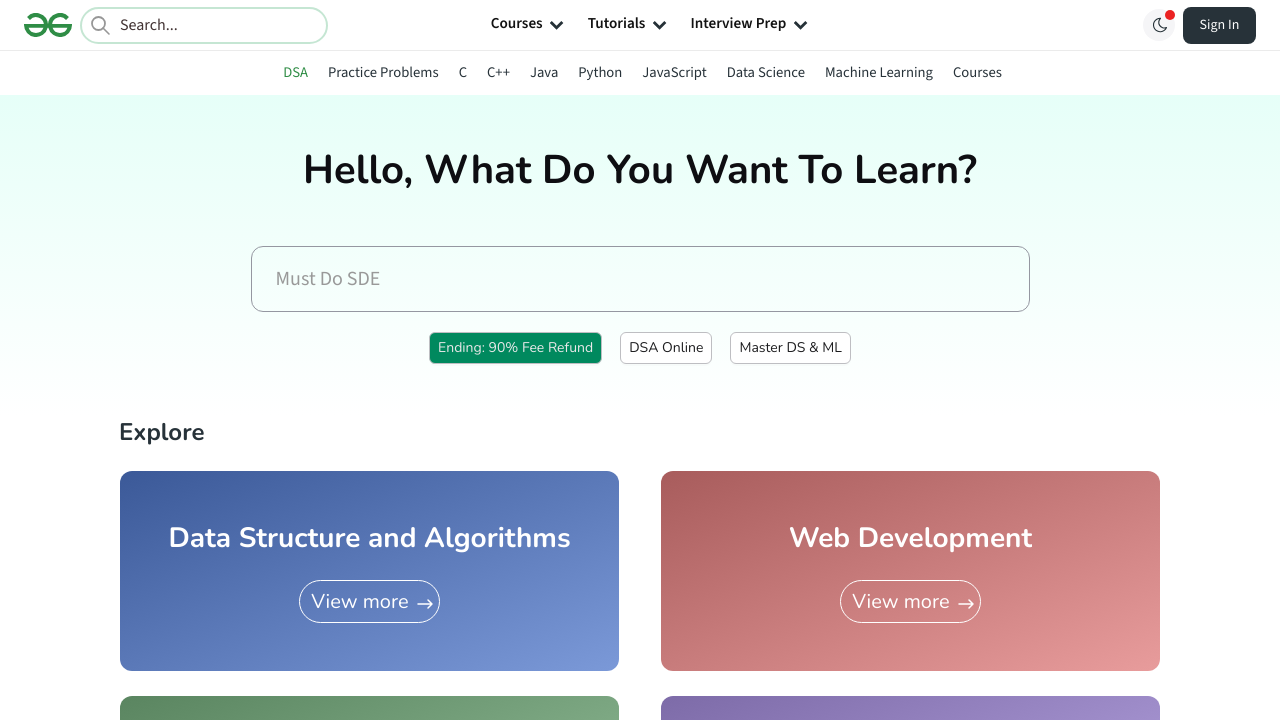

Closed new tab 1 and returned to main tab
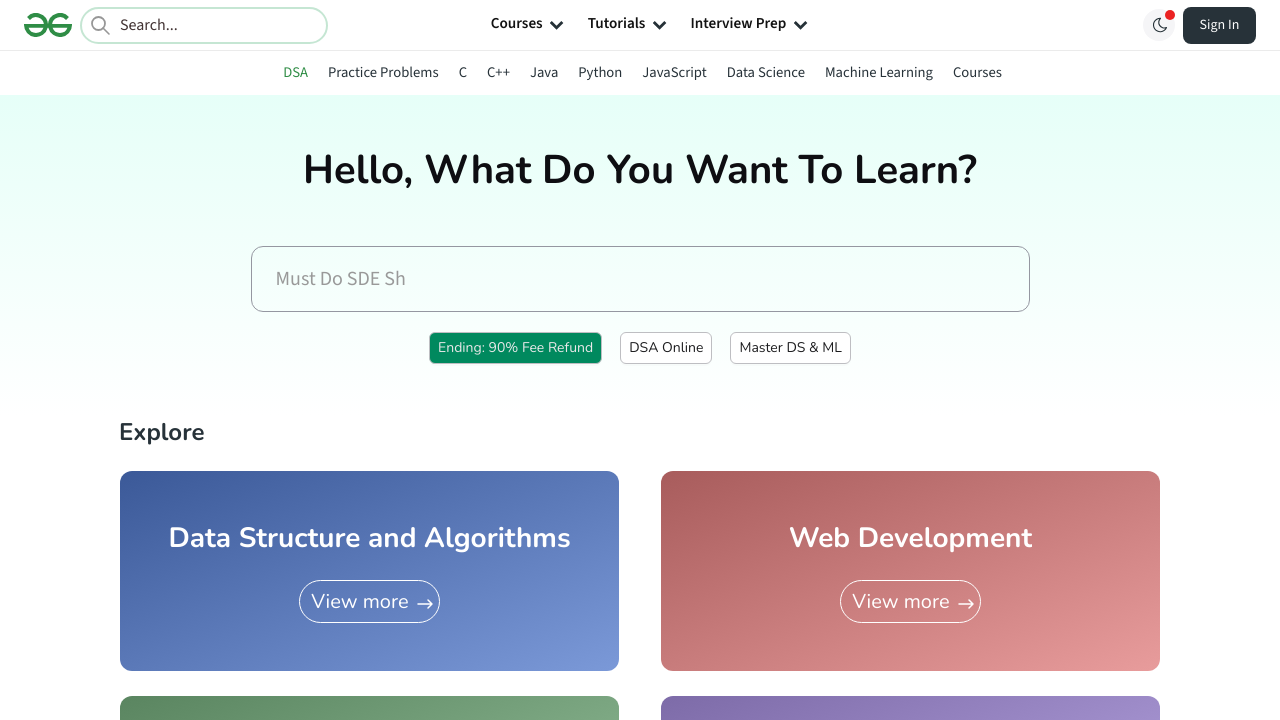

Ctrl+Clicked menu item 2 to open in new tab at (383, 73) on #secondarySubHeader >> ul >> li >> nth=1
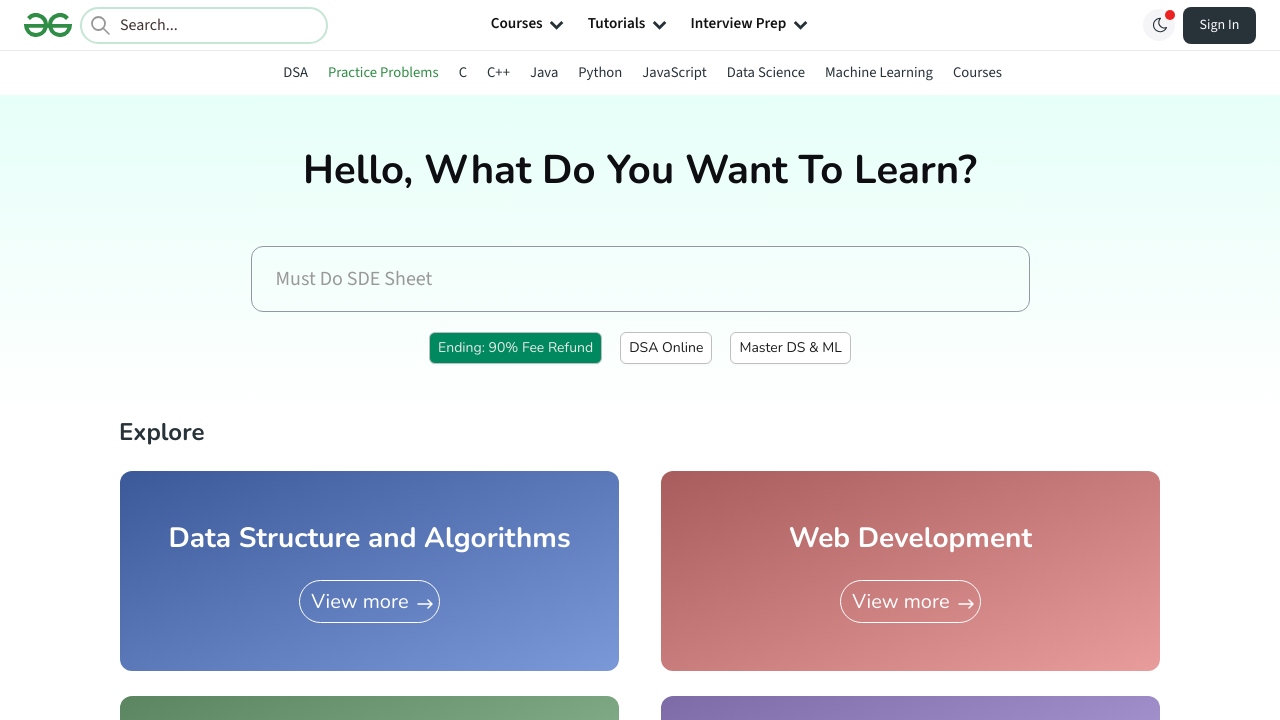

Waited 1000ms for new tab to open
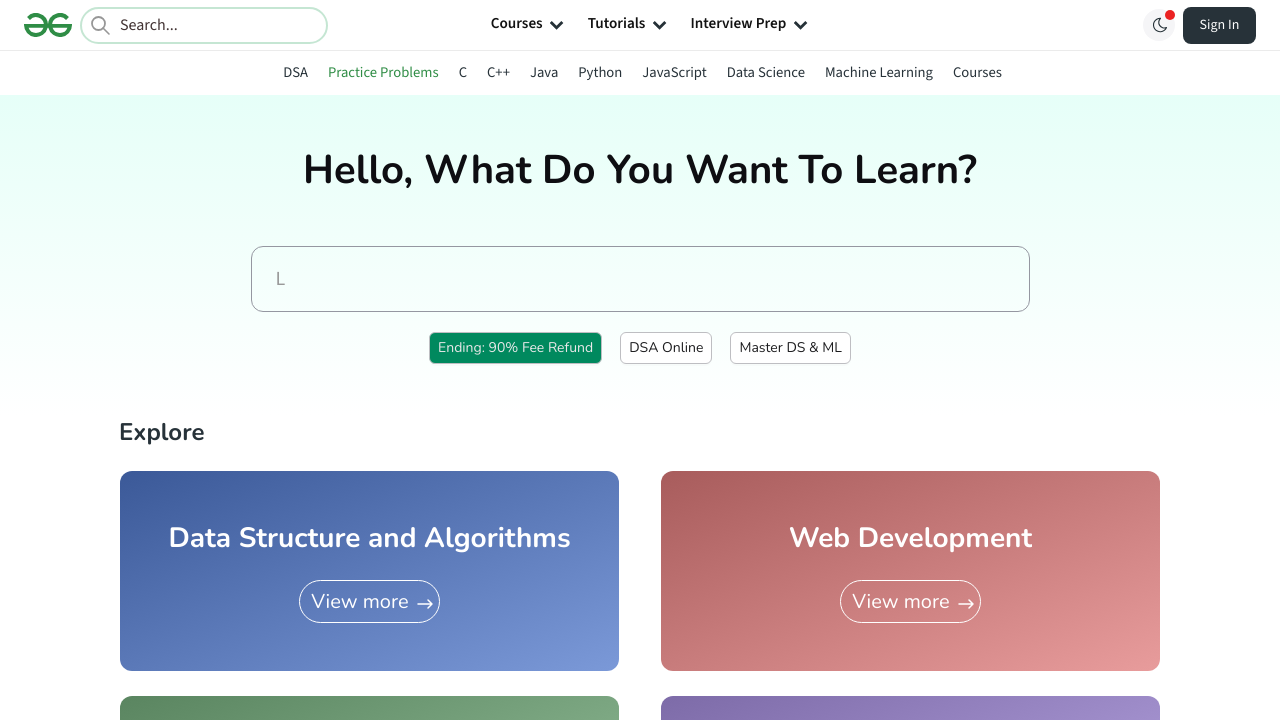

Retrieved all pages in context (2 total)
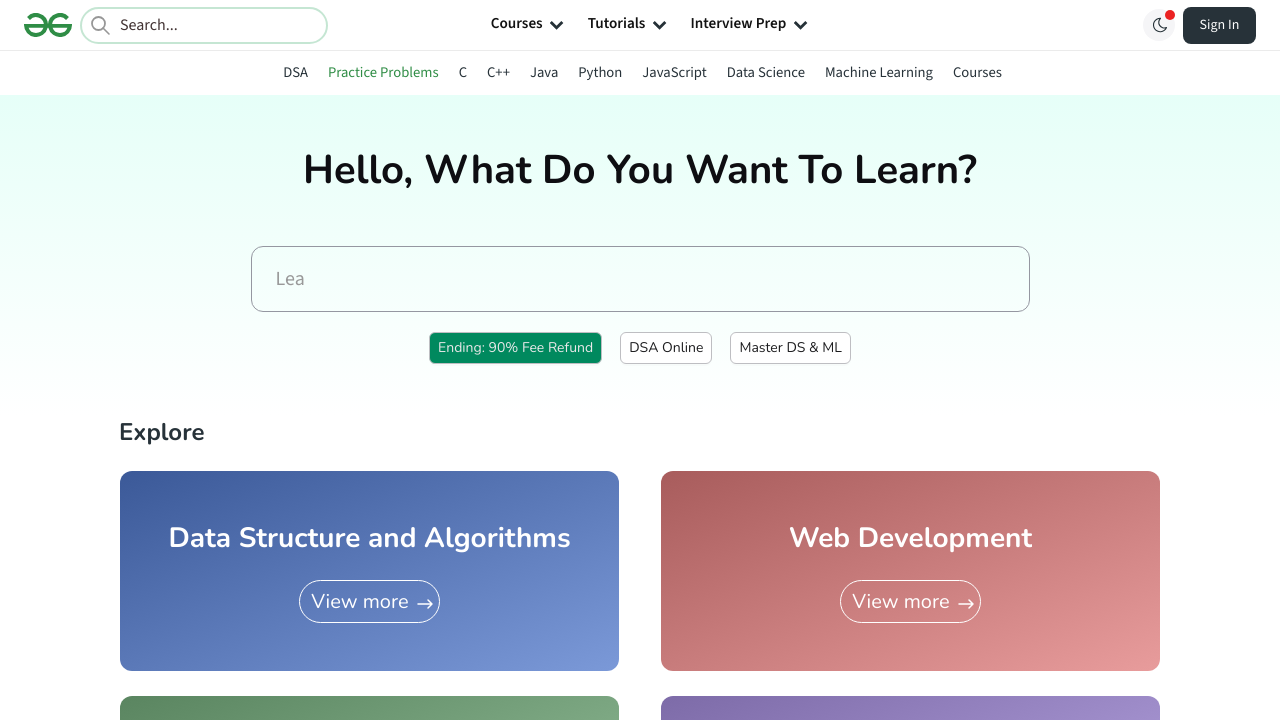

Switched to new tab
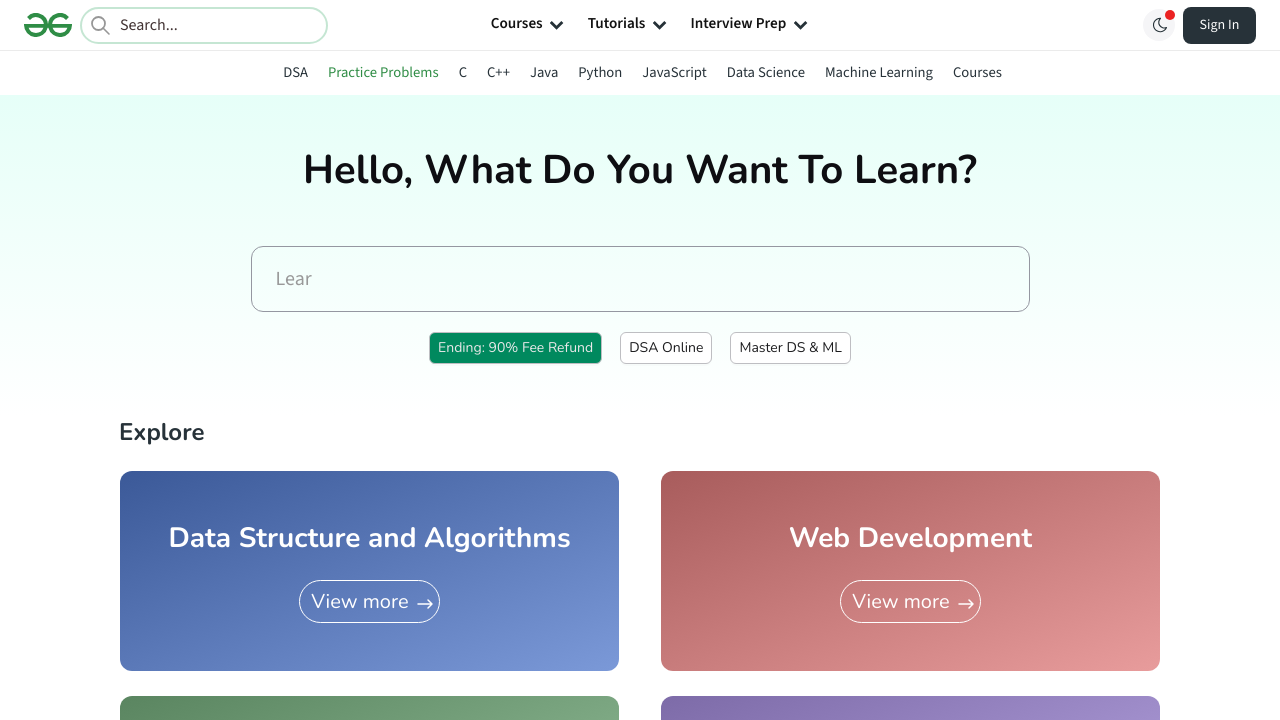

Waited for new tab to load (domcontentloaded)
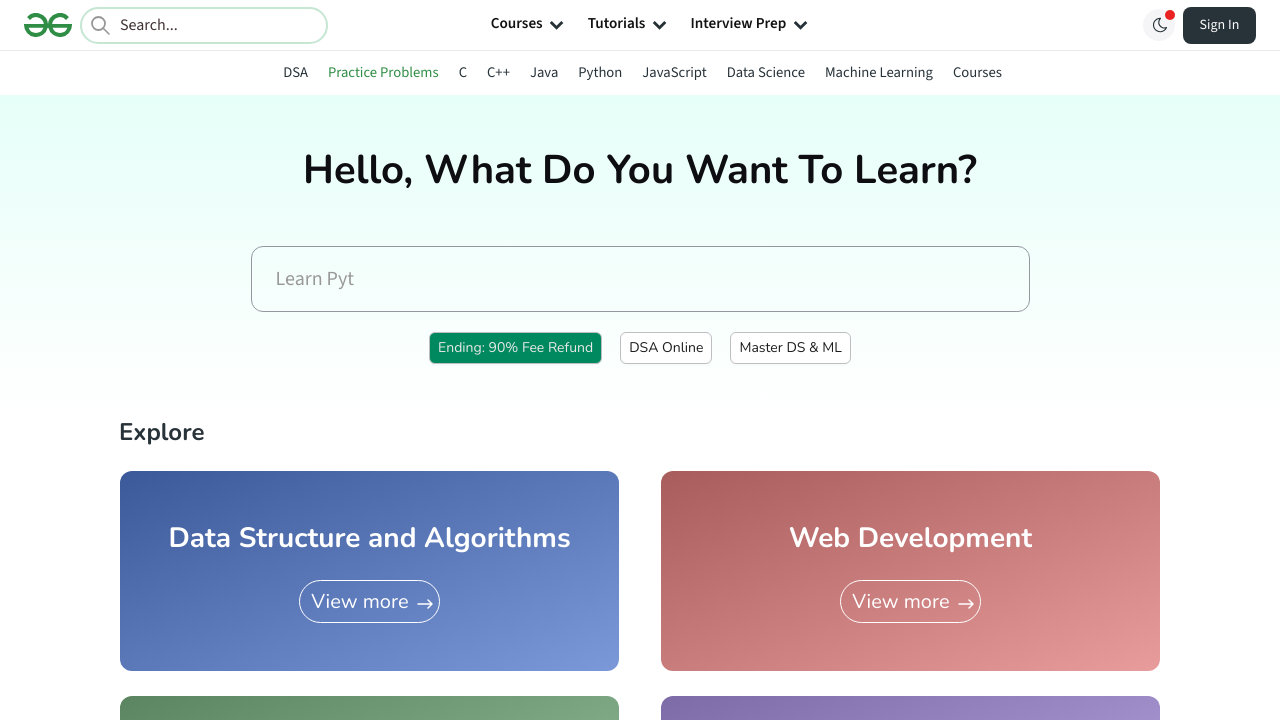

Retrieved title from new tab: Practice | GeeksforGeeks | A computer science portal for geeks
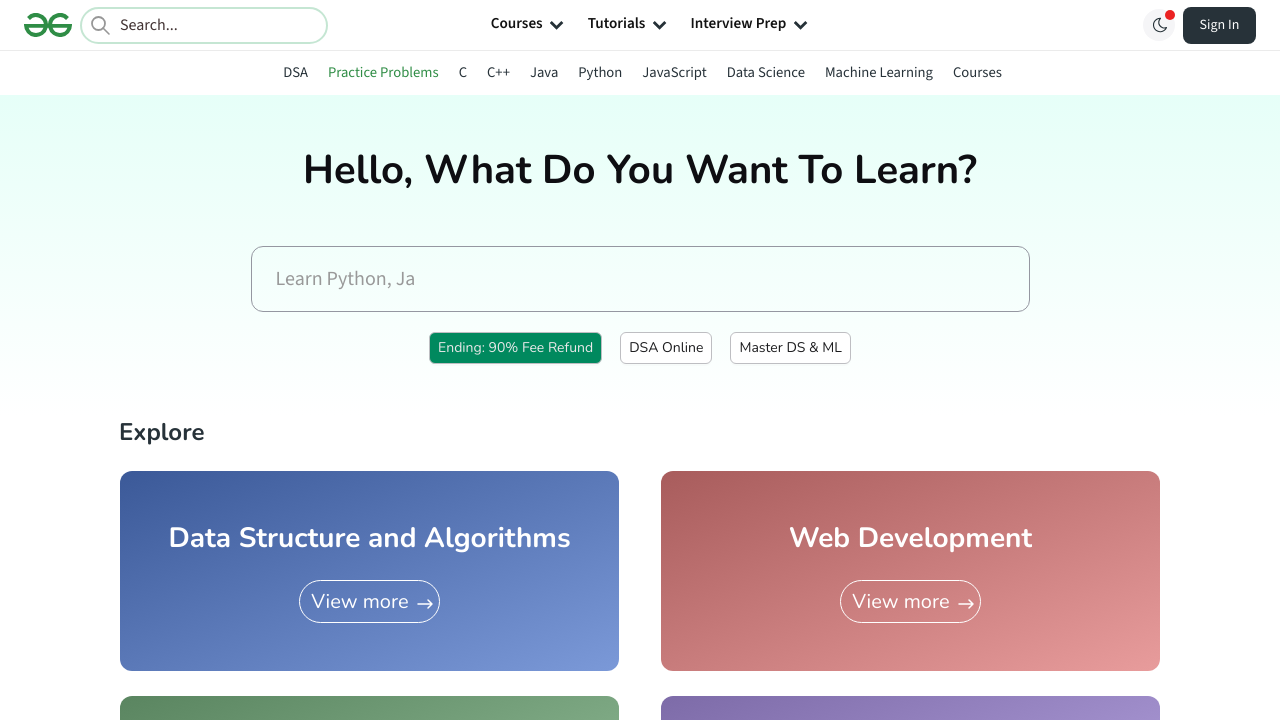

Closed new tab 2 and returned to main tab
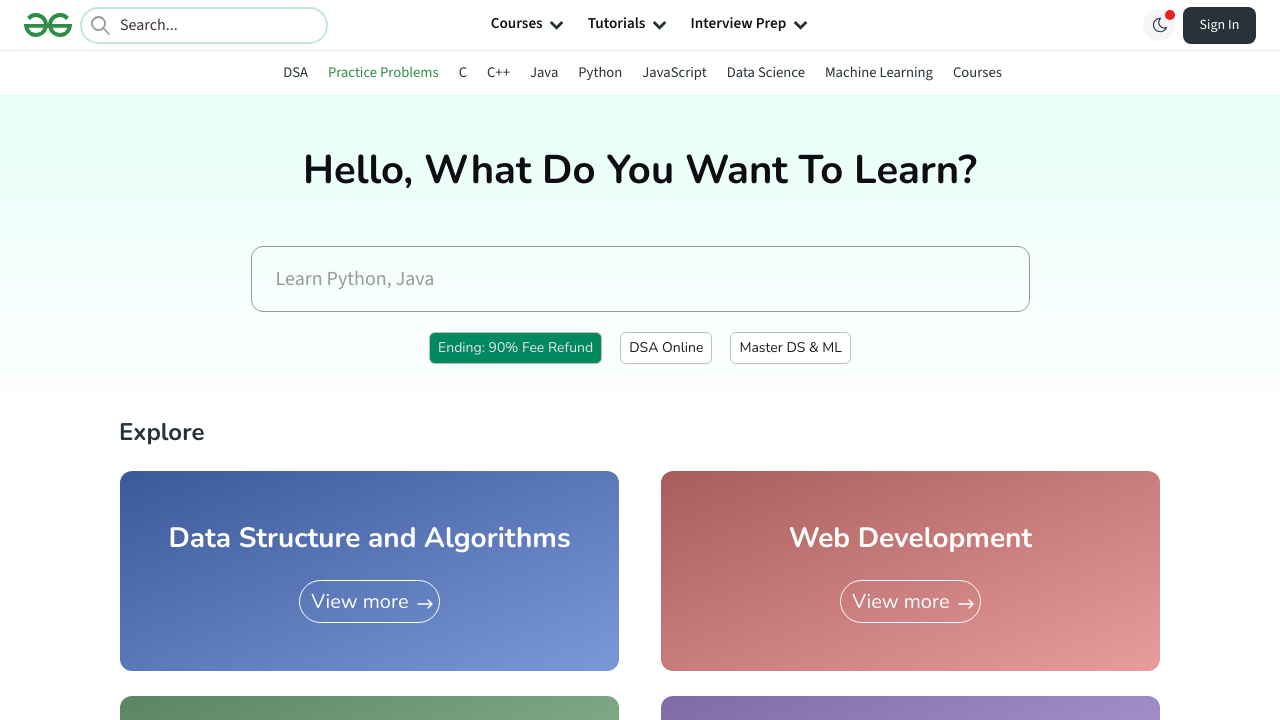

Ctrl+Clicked menu item 3 to open in new tab at (463, 73) on #secondarySubHeader >> ul >> li >> nth=2
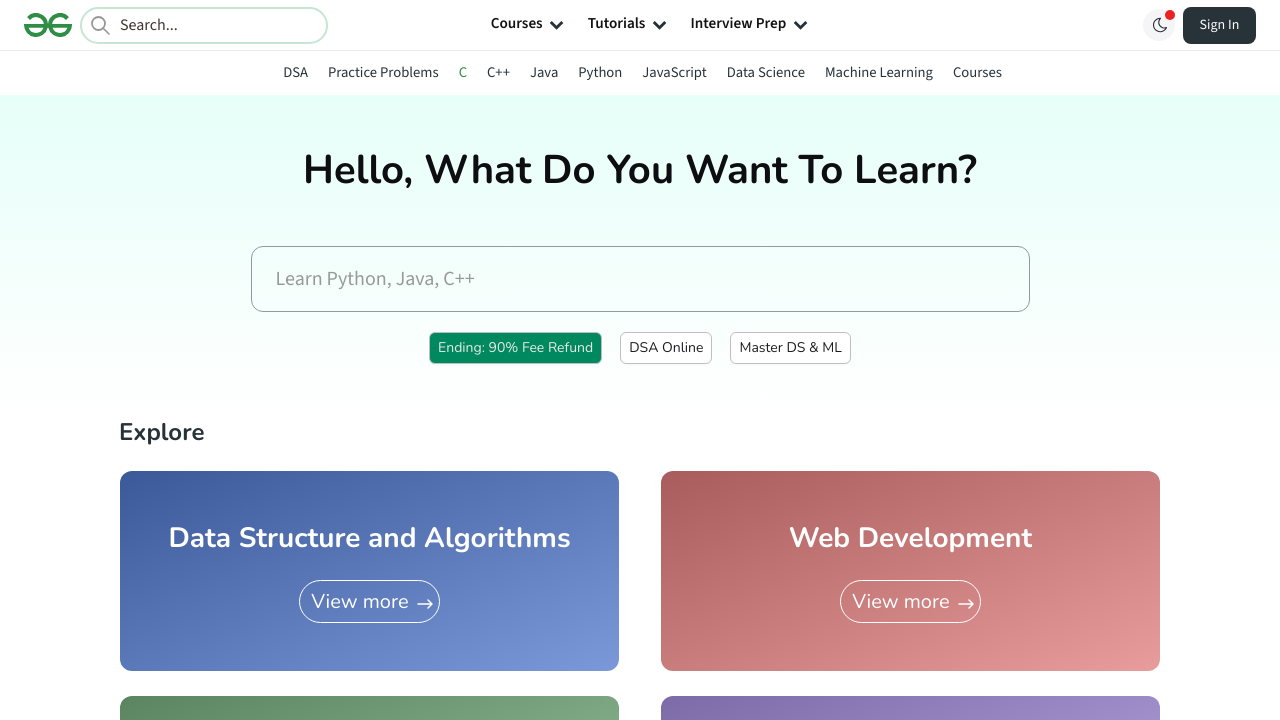

Waited 1000ms for new tab to open
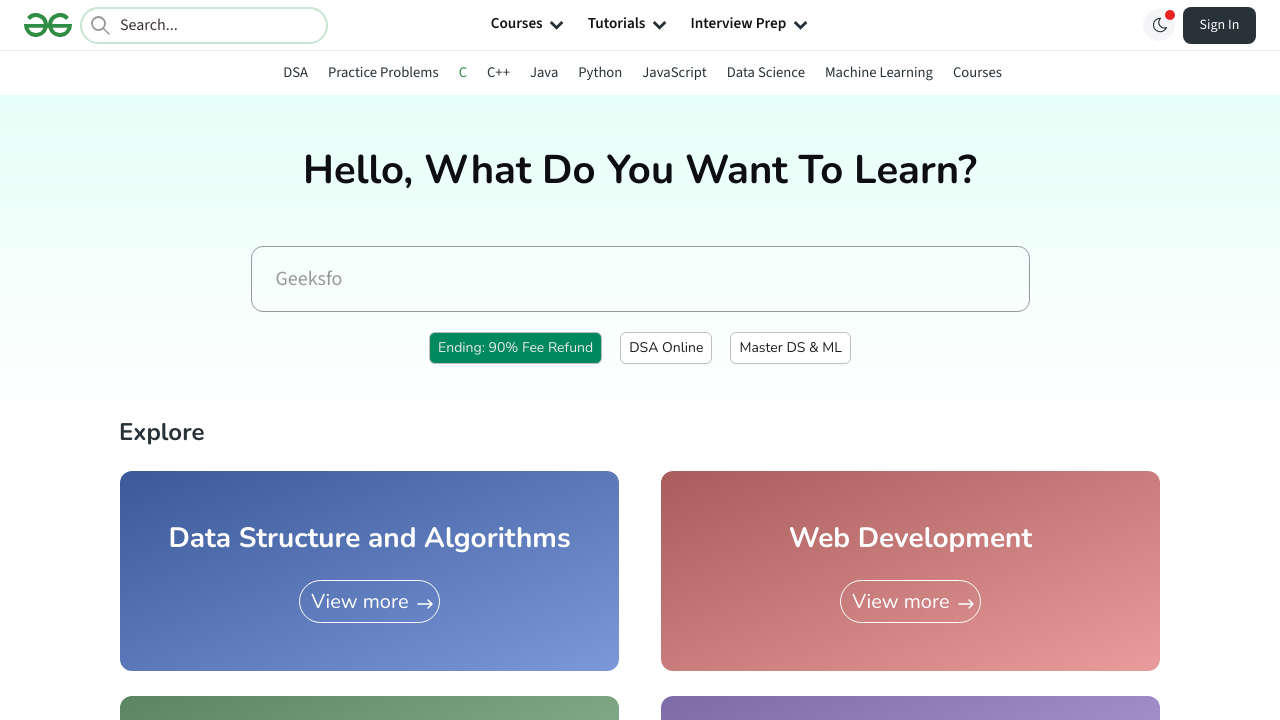

Retrieved all pages in context (2 total)
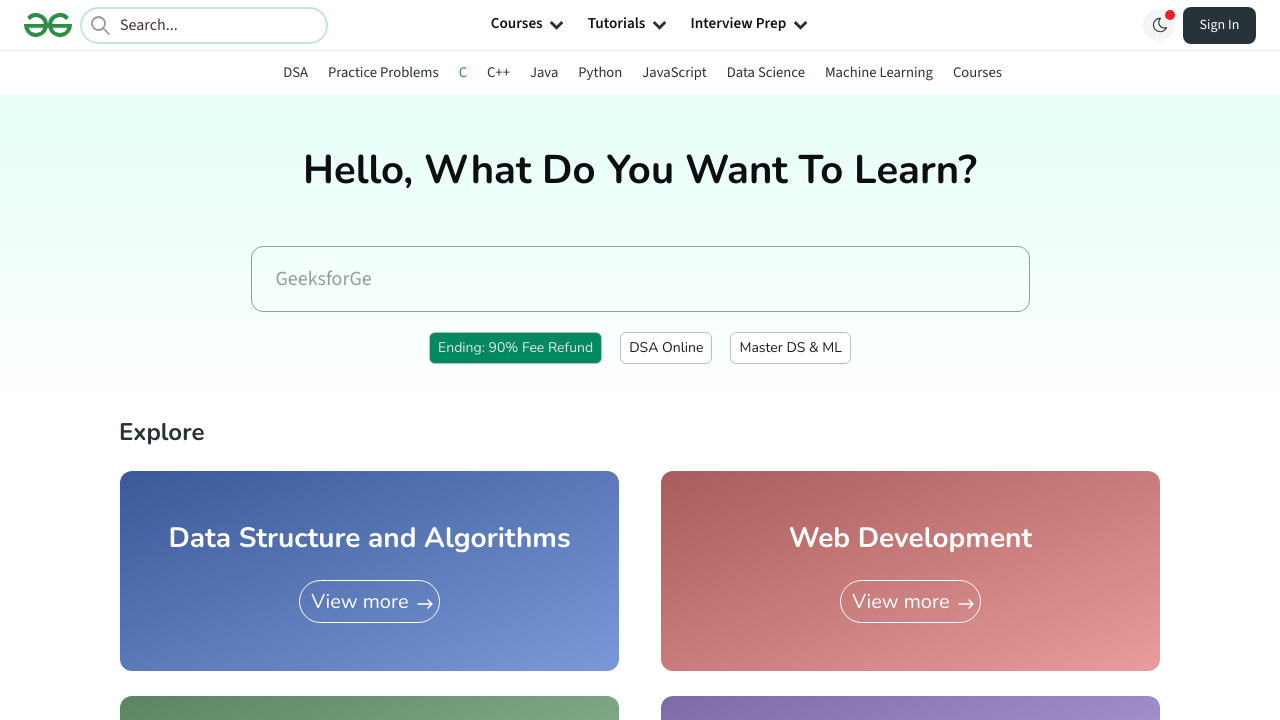

Switched to new tab
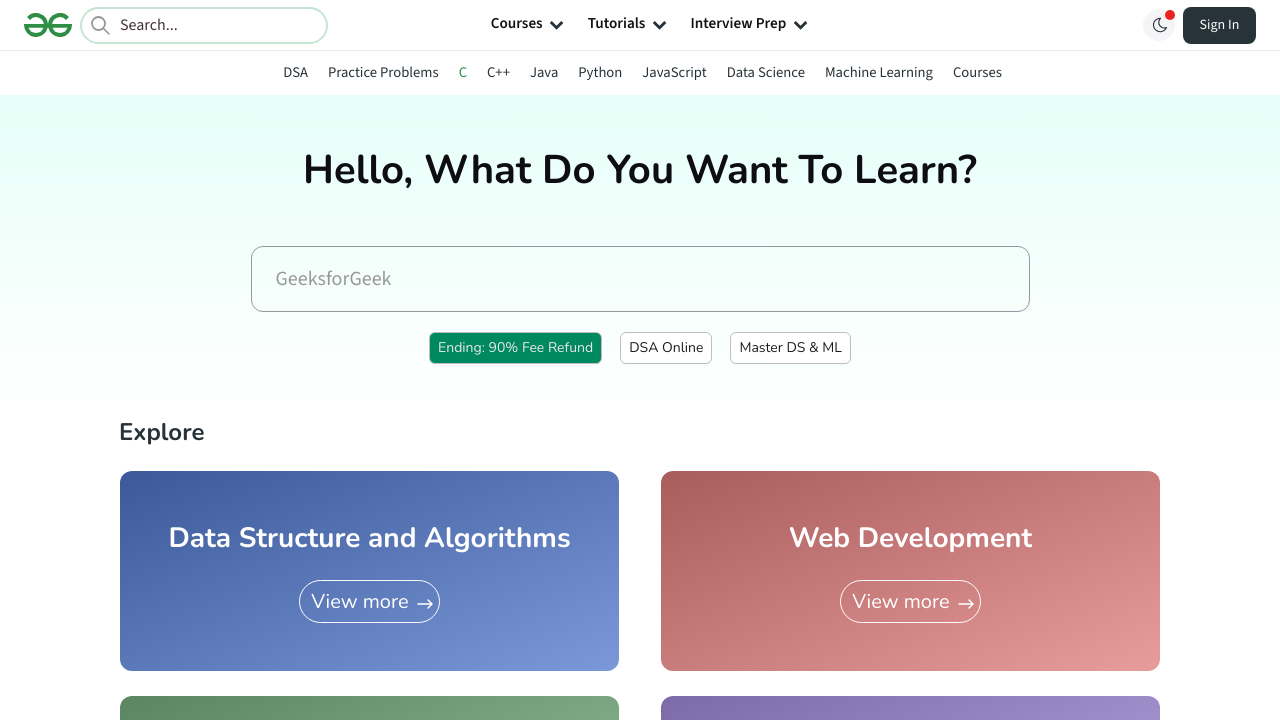

Waited for new tab to load (domcontentloaded)
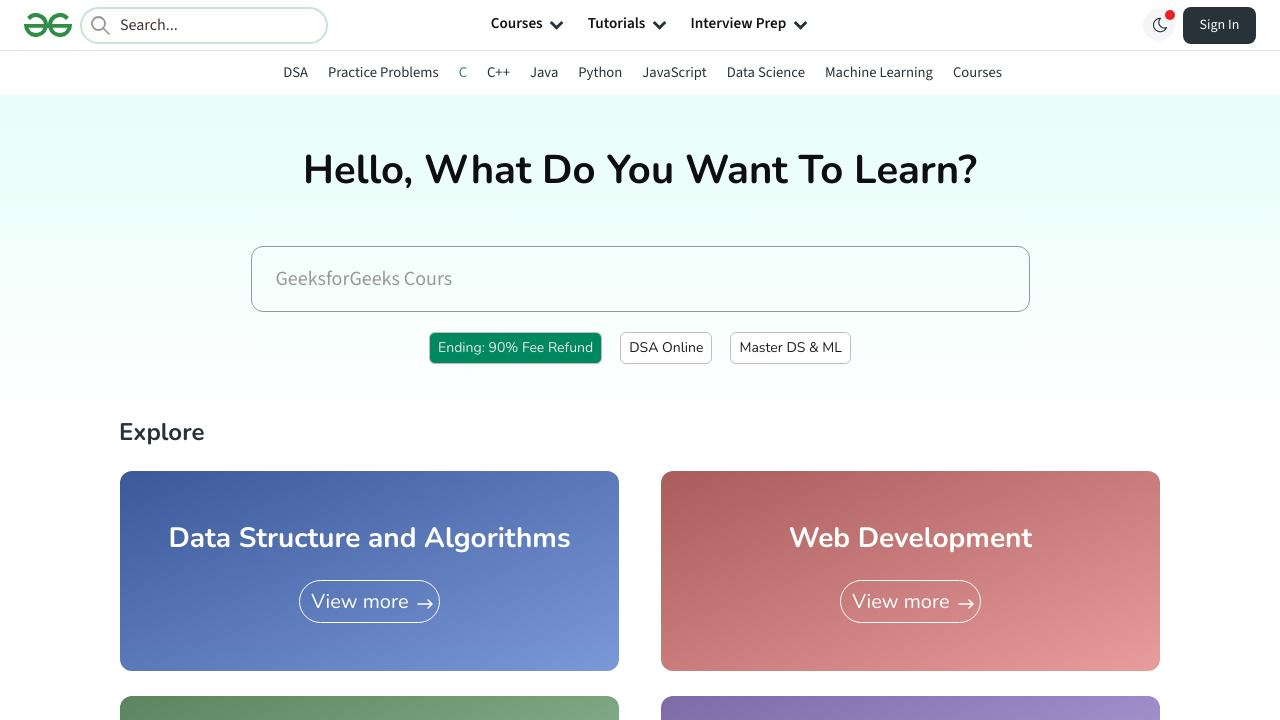

Retrieved title from new tab: C Programming Tutorial - GeeksforGeeks
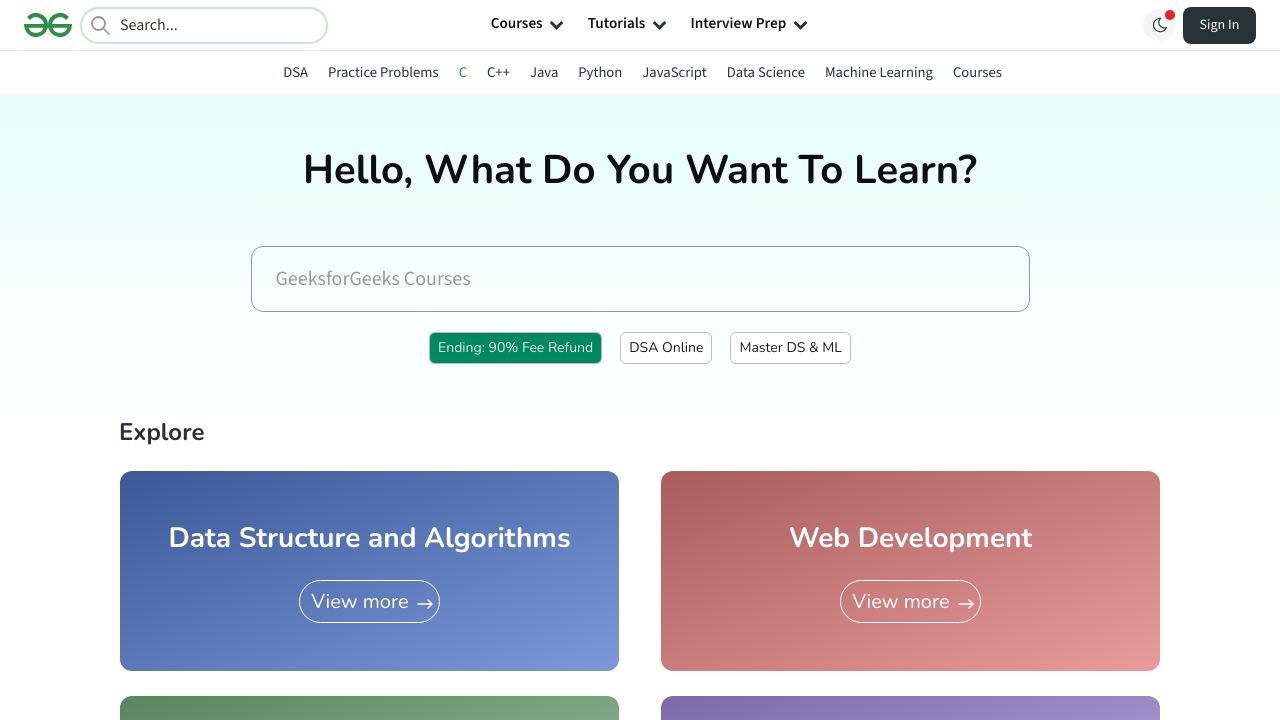

Closed new tab 3 and returned to main tab
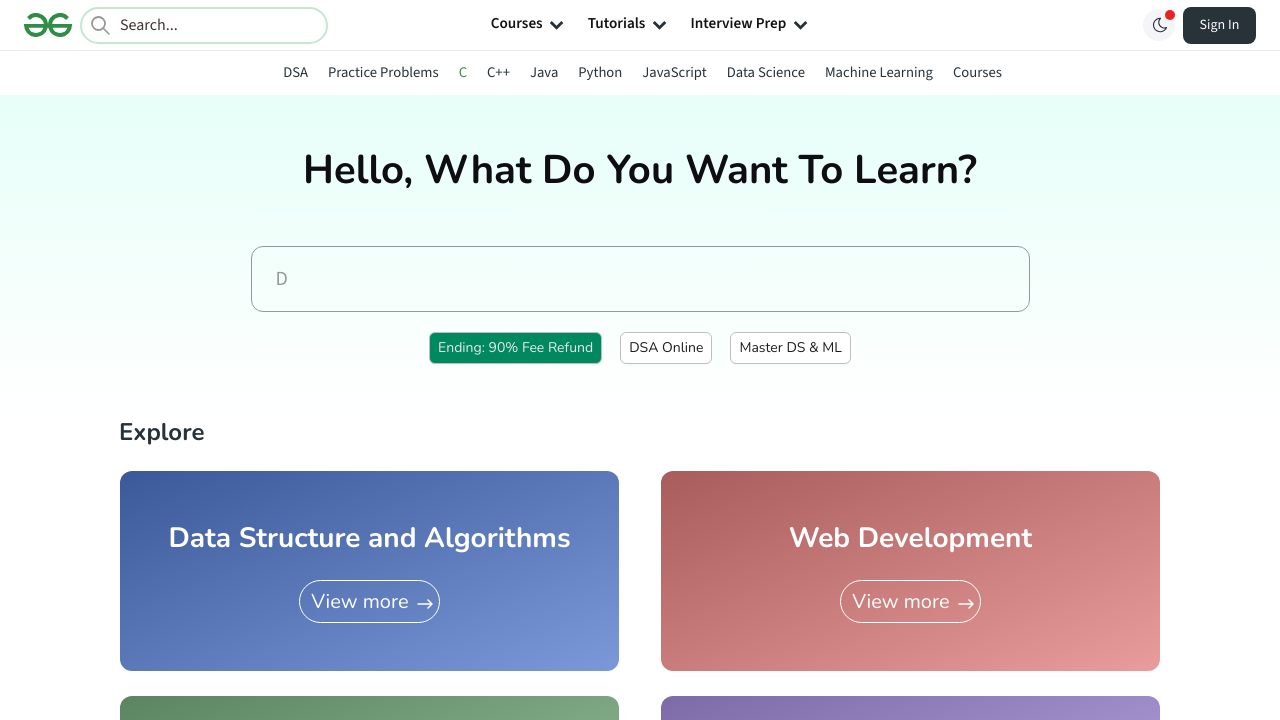

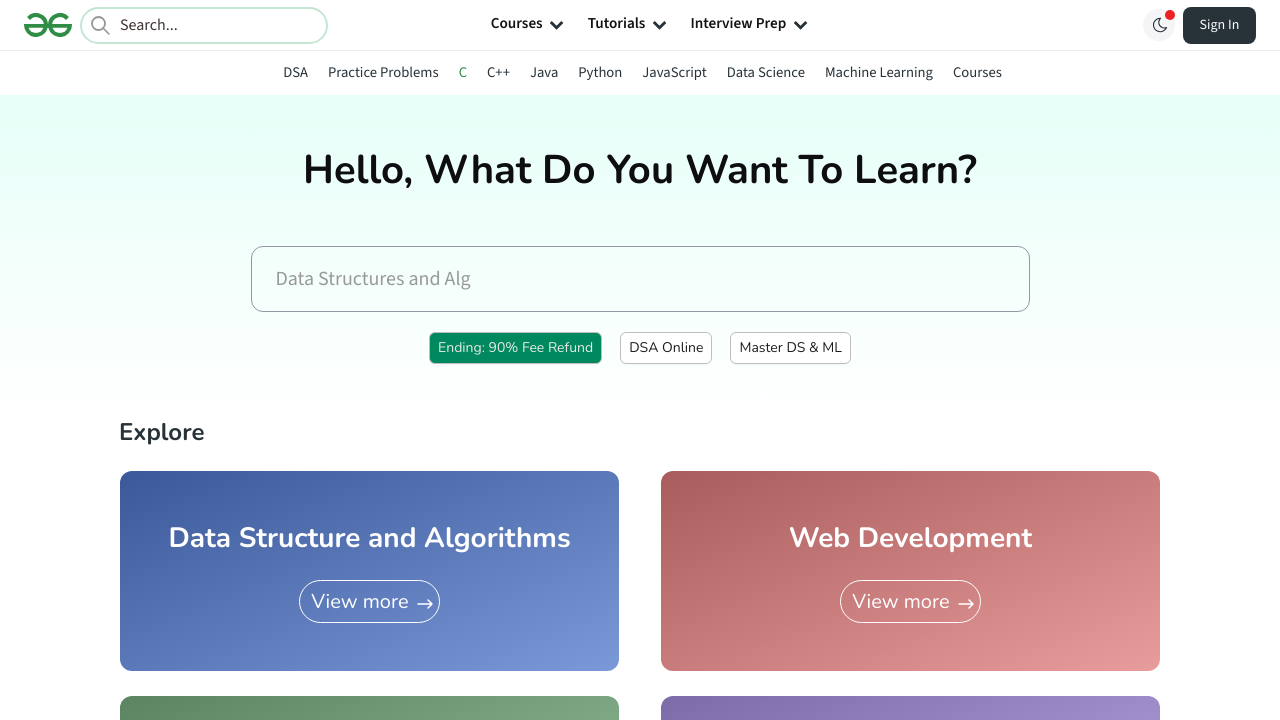